Tests drag and drop functionality on jQuery UI demo page by dragging a source element and dropping it onto a target element within an iframe.

Starting URL: https://jqueryui.com/droppable/

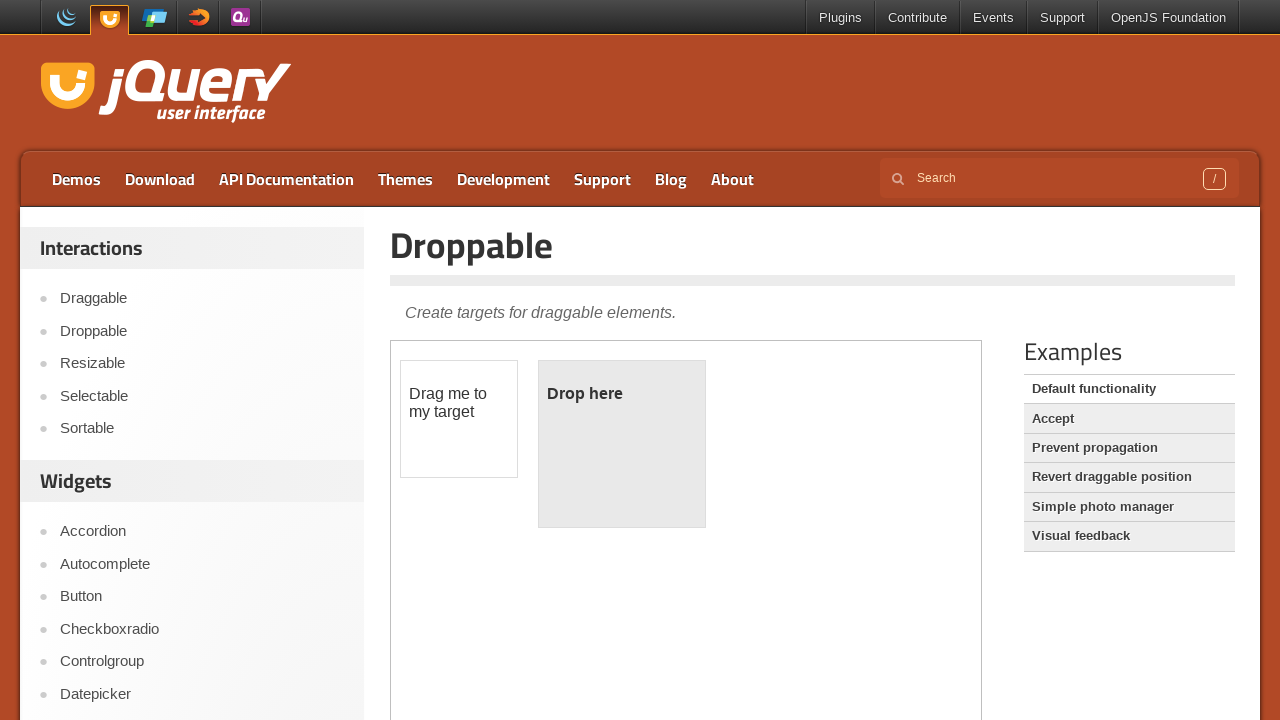

Located iframe containing drag and drop elements
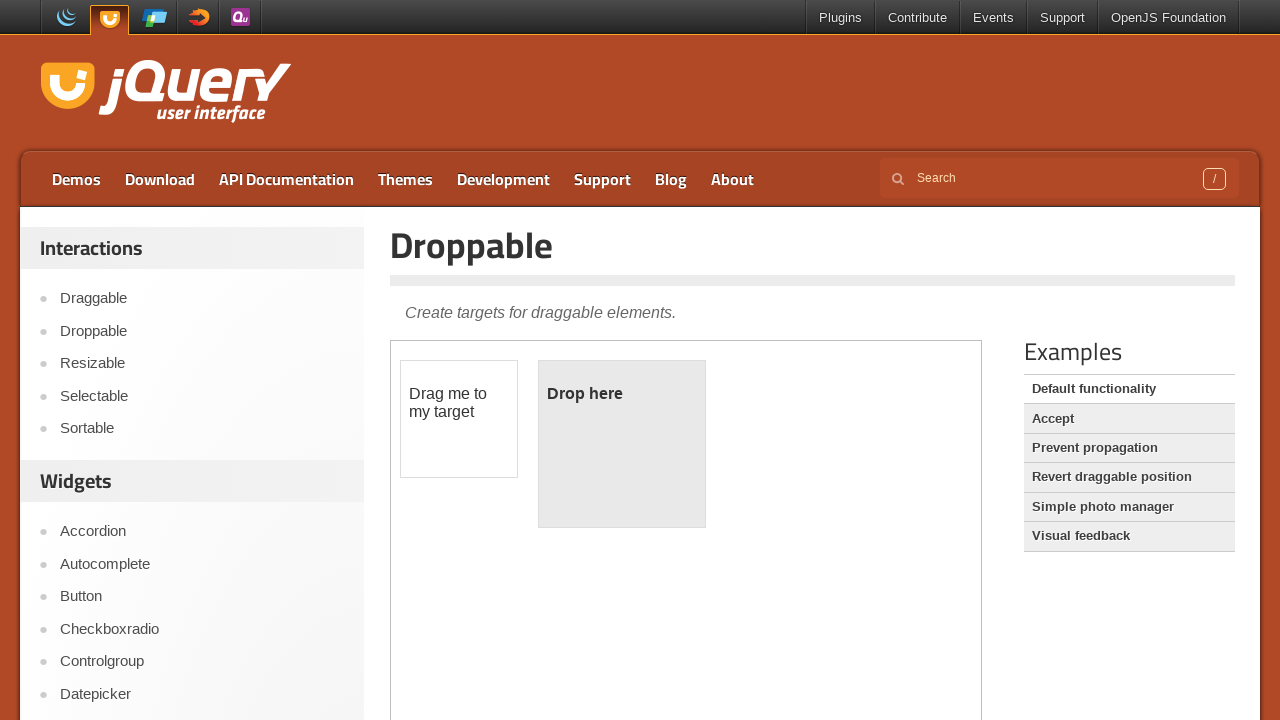

Located draggable source element
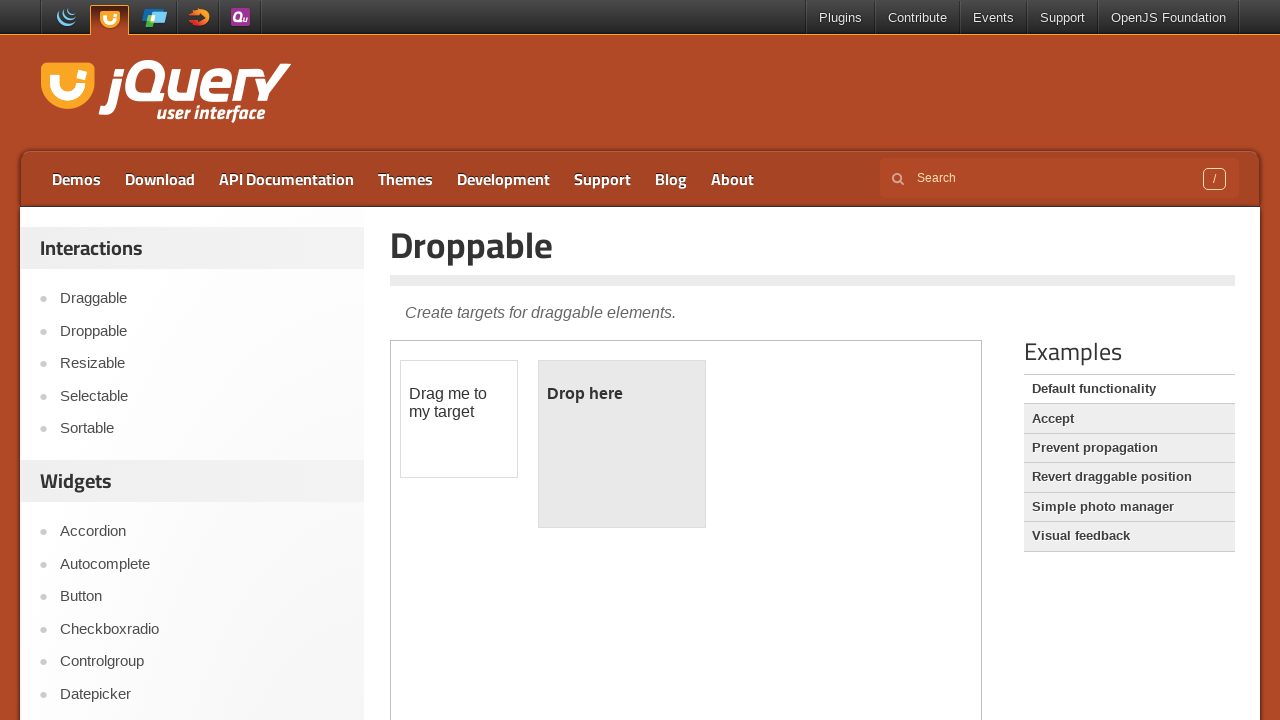

Located droppable target element
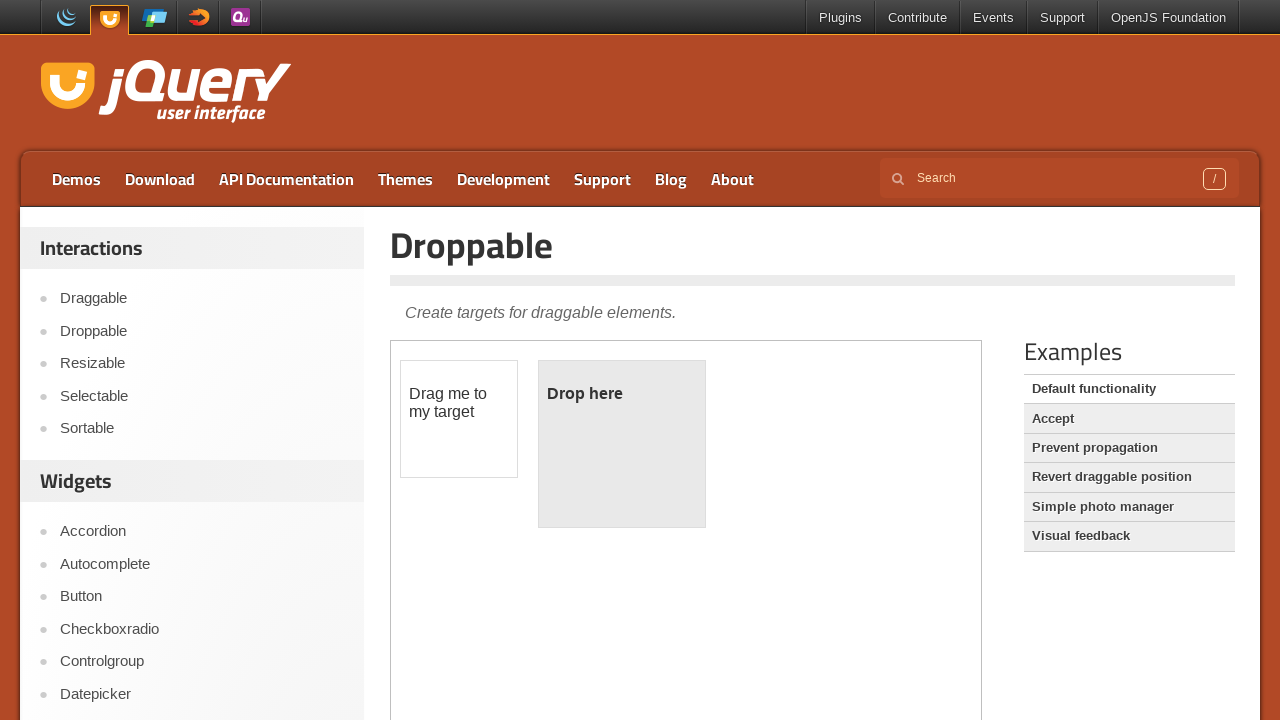

Dragged source element and dropped it onto target element at (622, 444)
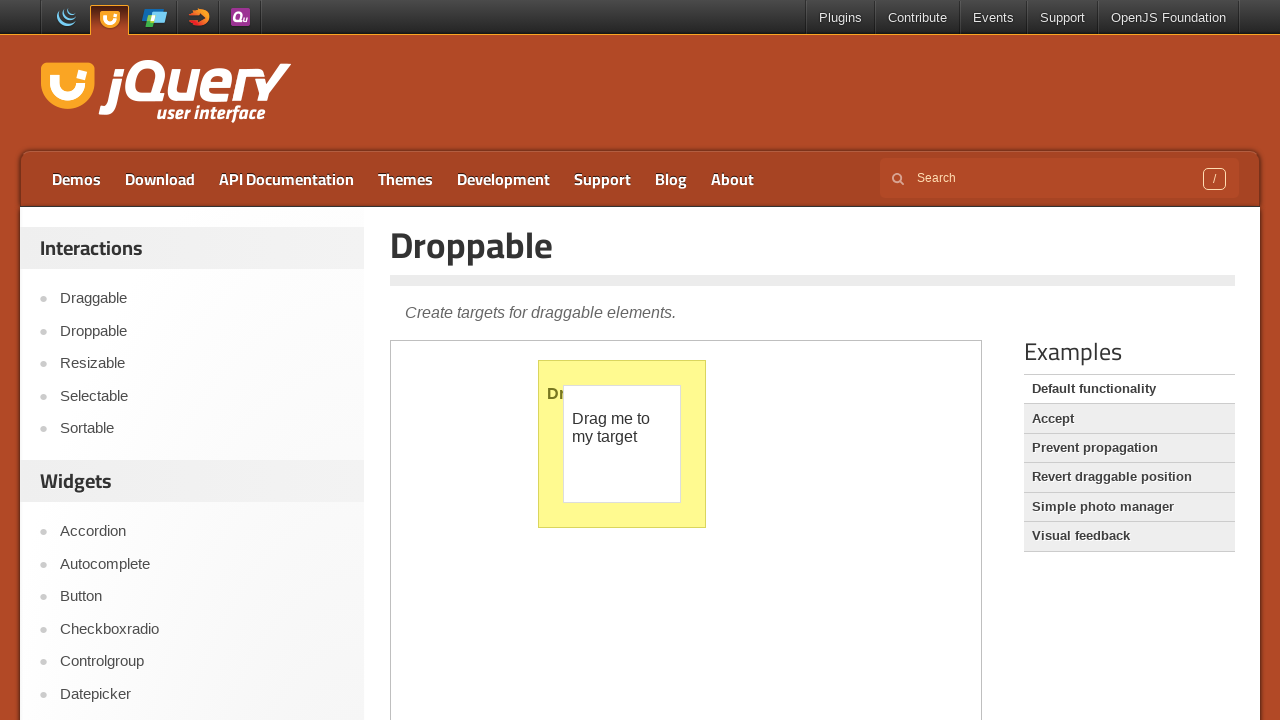

Verified drop was successful - target text changed to 'Dropped!'
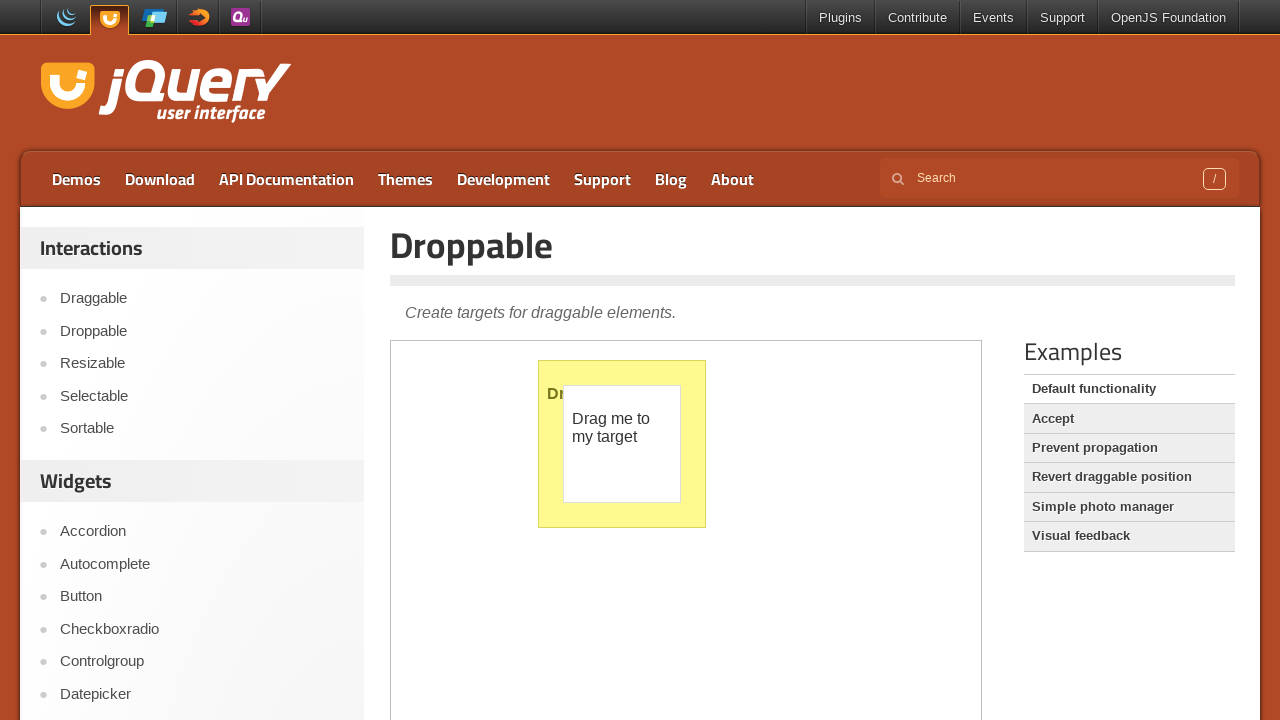

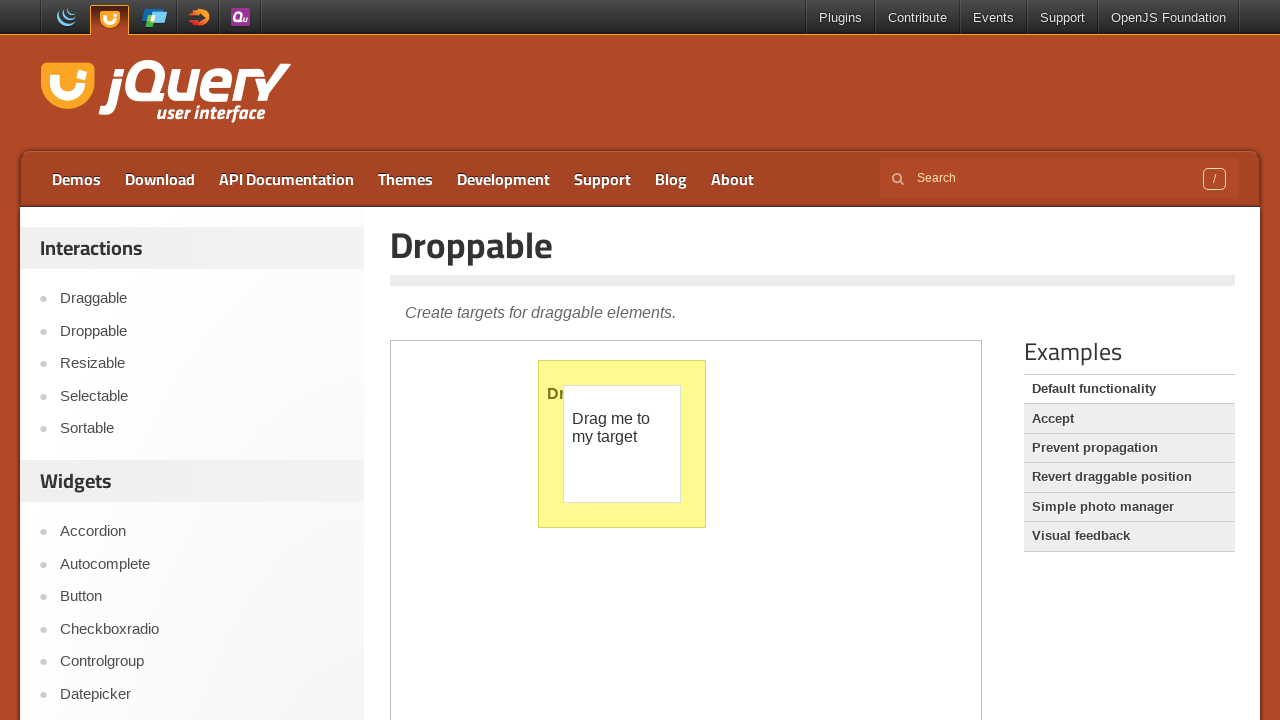